Tests file download functionality by clicking a download link

Starting URL: http://the-internet.herokuapp.com/download

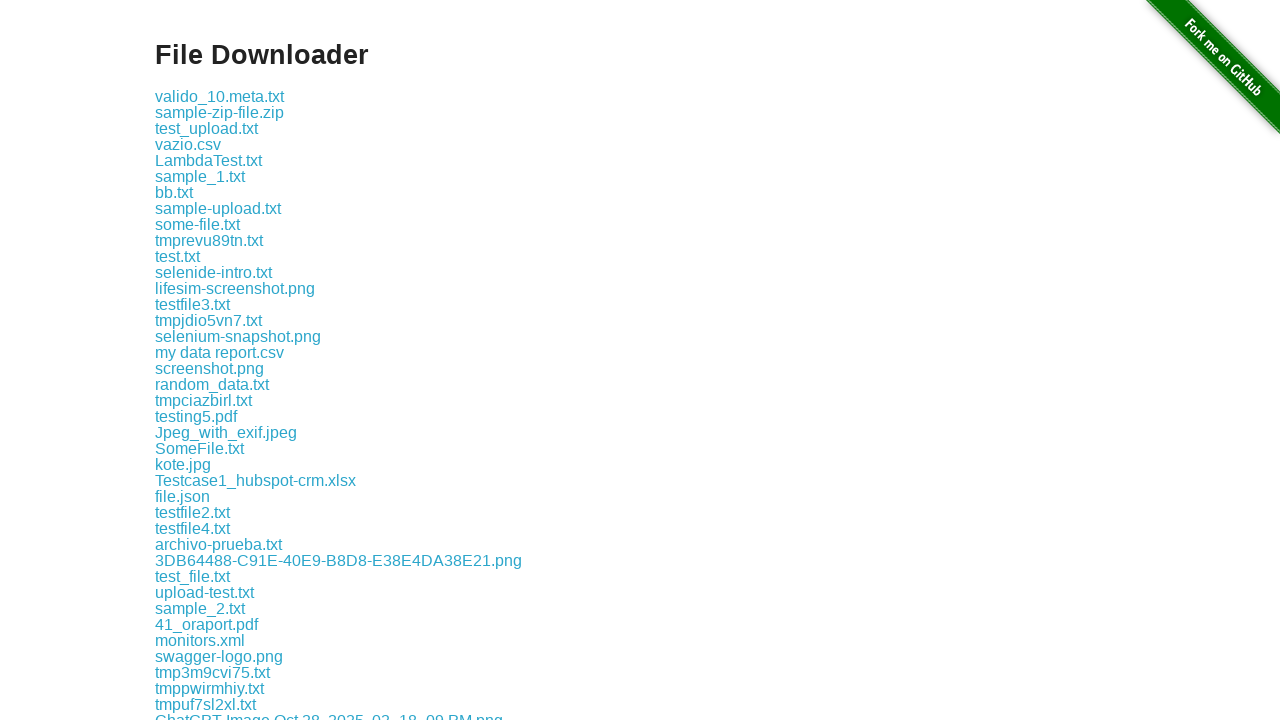

Clicked the first download link and file download started at (220, 96) on xpath=//div[@class='example']//a[1]
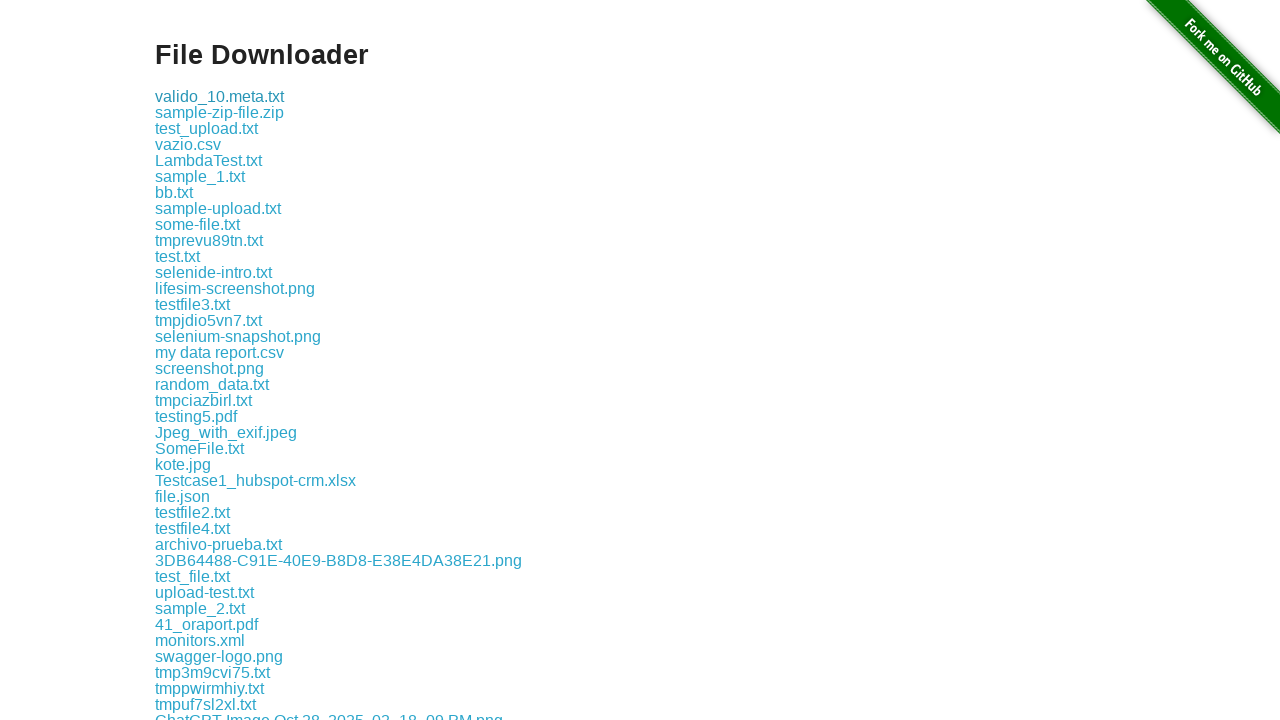

File download completed and download object retrieved
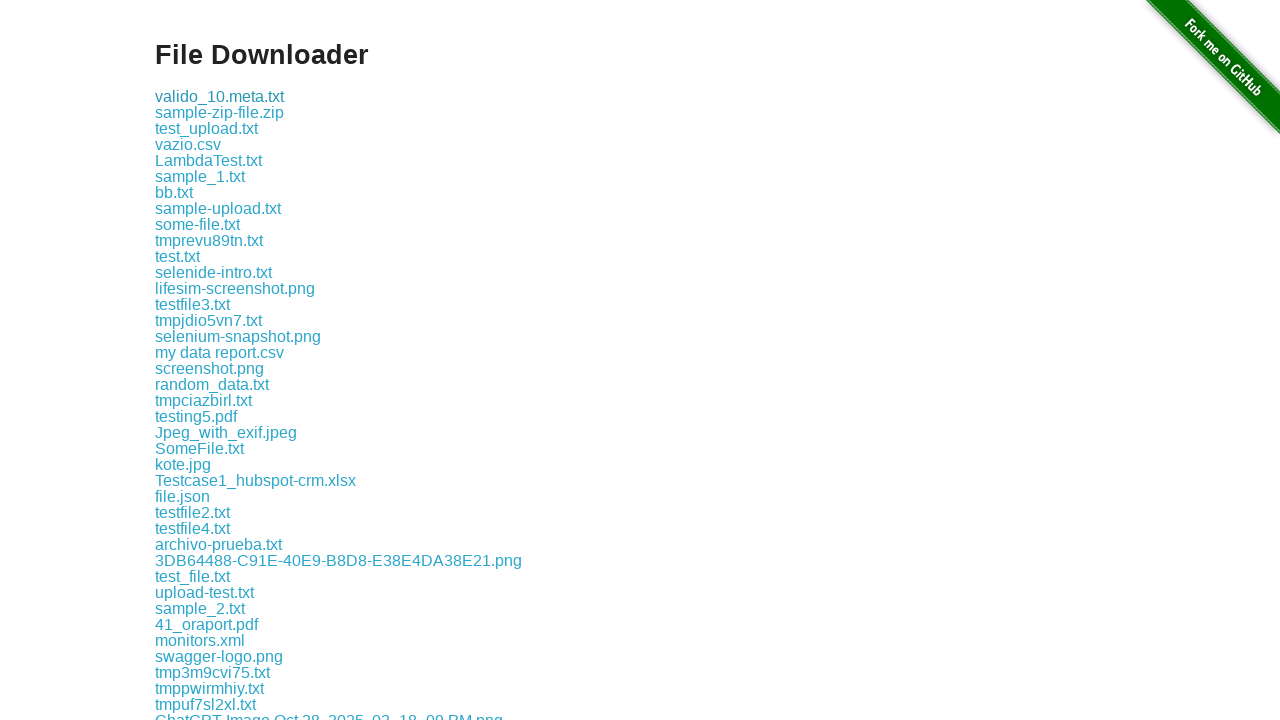

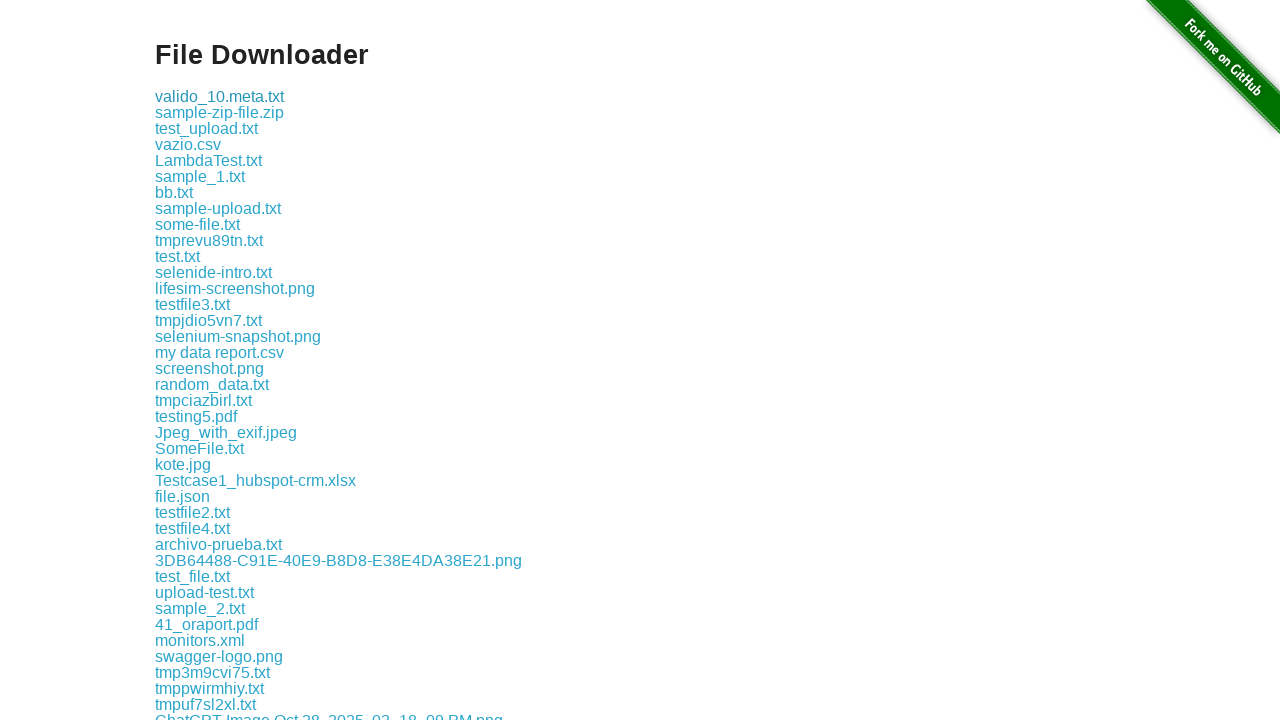